Navigates through the SpiceJet menu items and checks travel options on the homepage

Starting URL: https://www.spicejet.com/

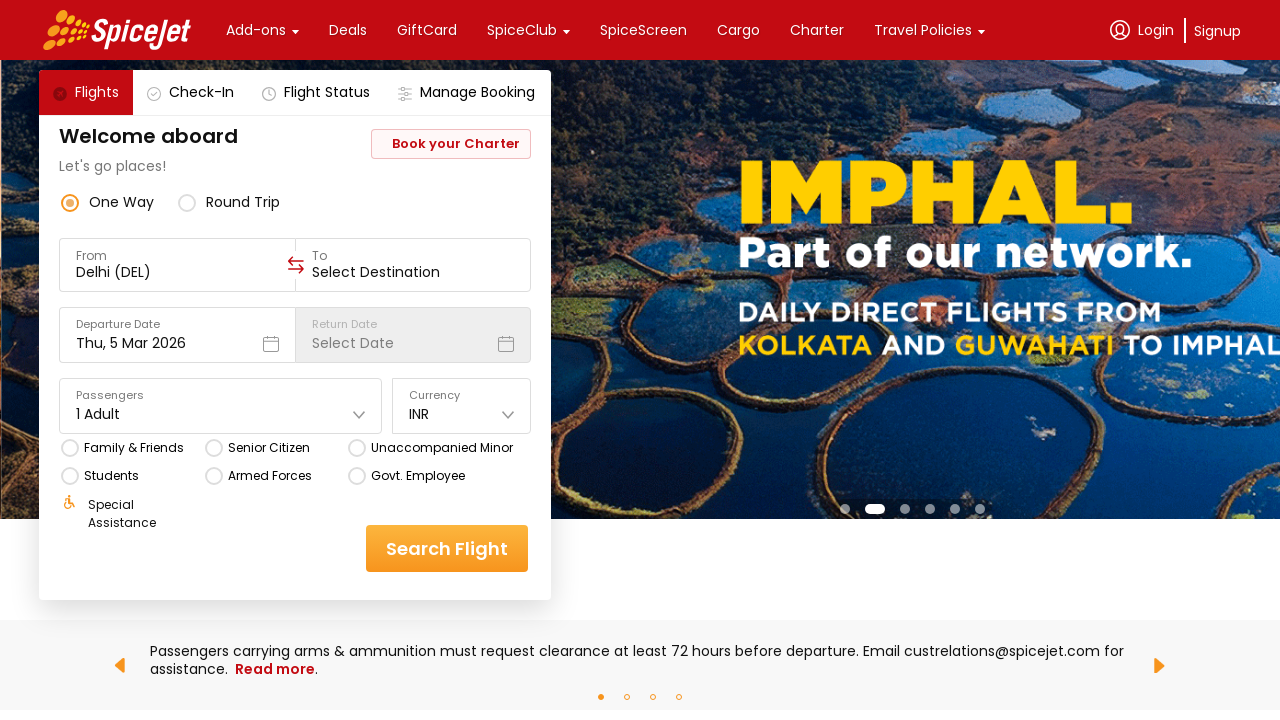

Located all smoothmenu1 elements
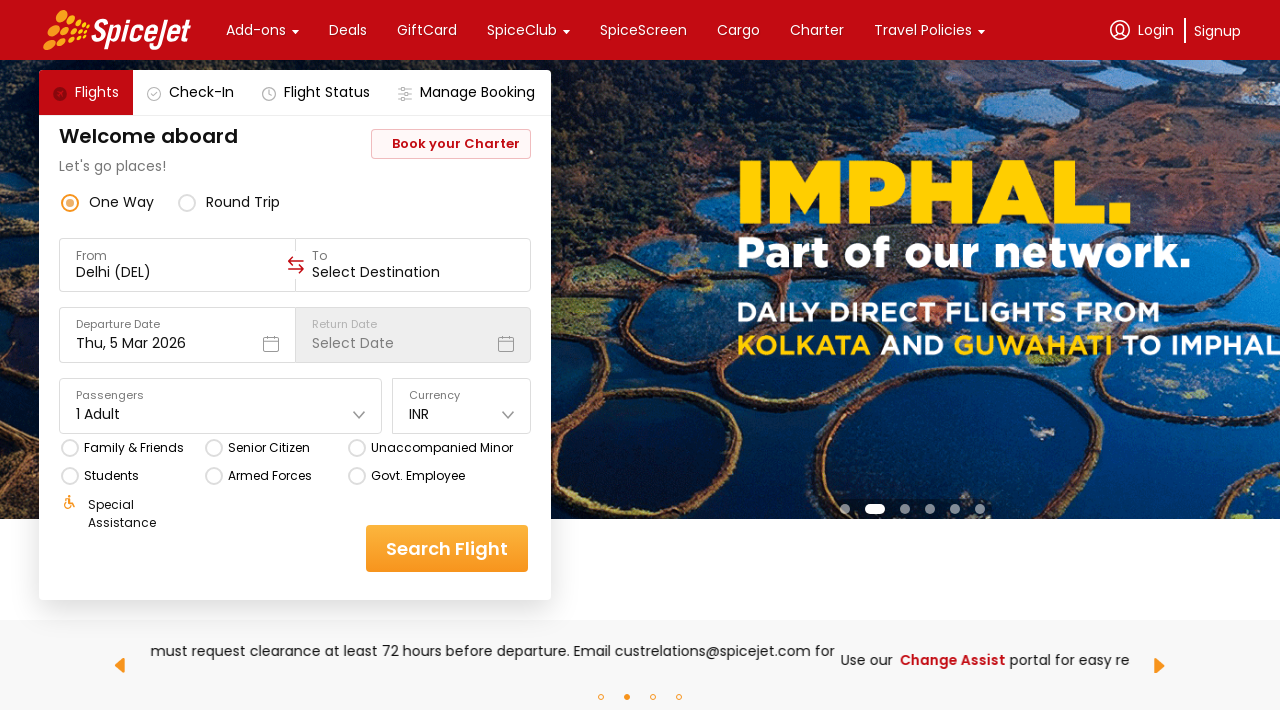

Located all travel option elements
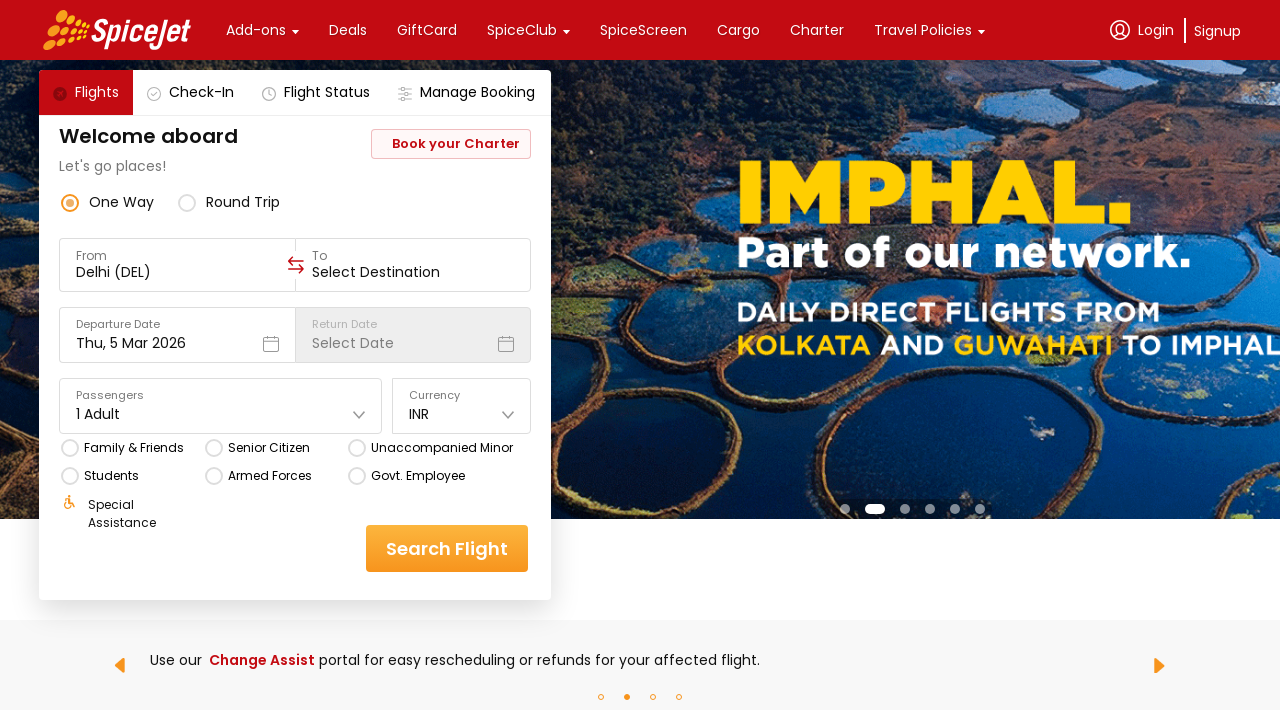

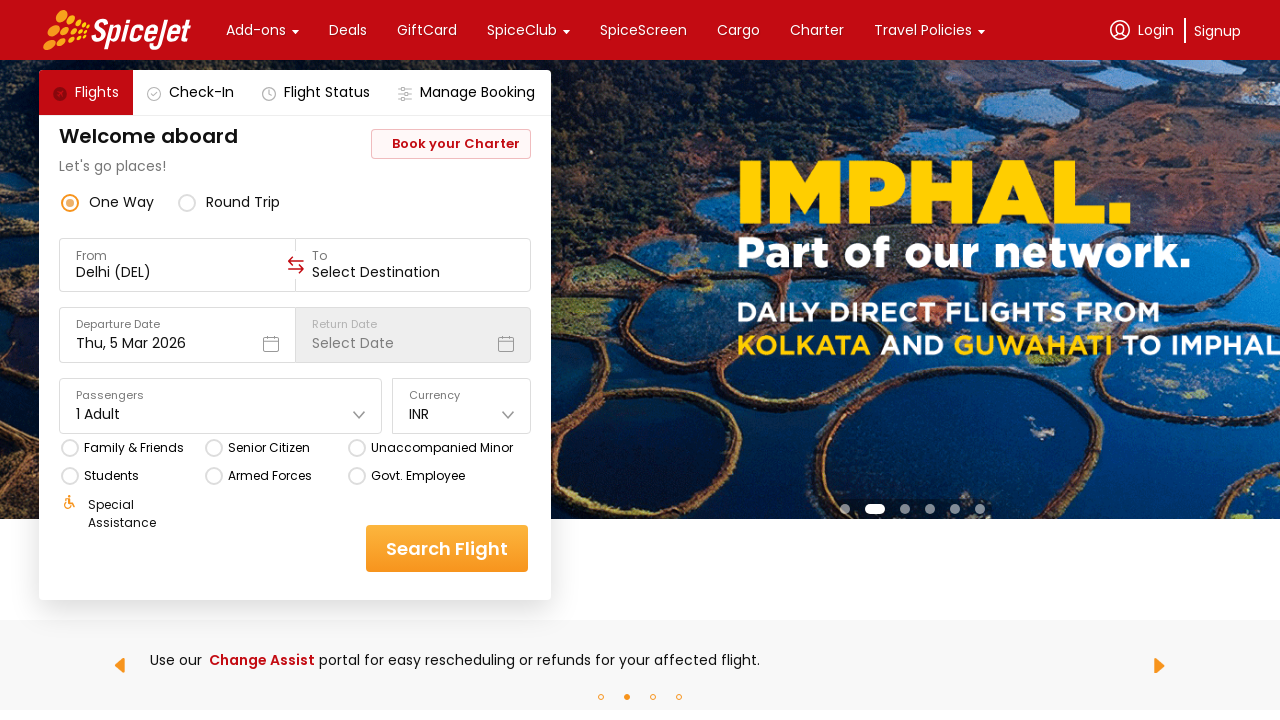